Tests window handling by opening a new window through a link click, switching to it, verifying the title, and then closing the child window

Starting URL: https://the-internet.herokuapp.com/windows

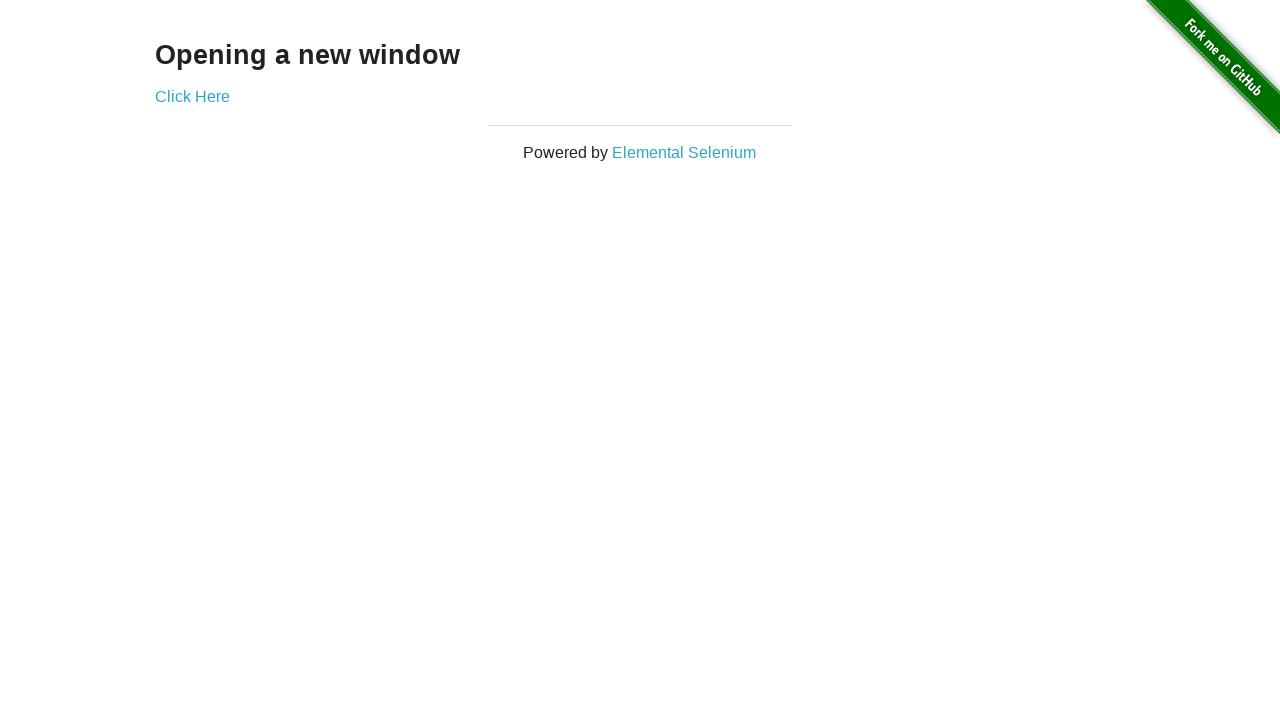

Retrieved main window title
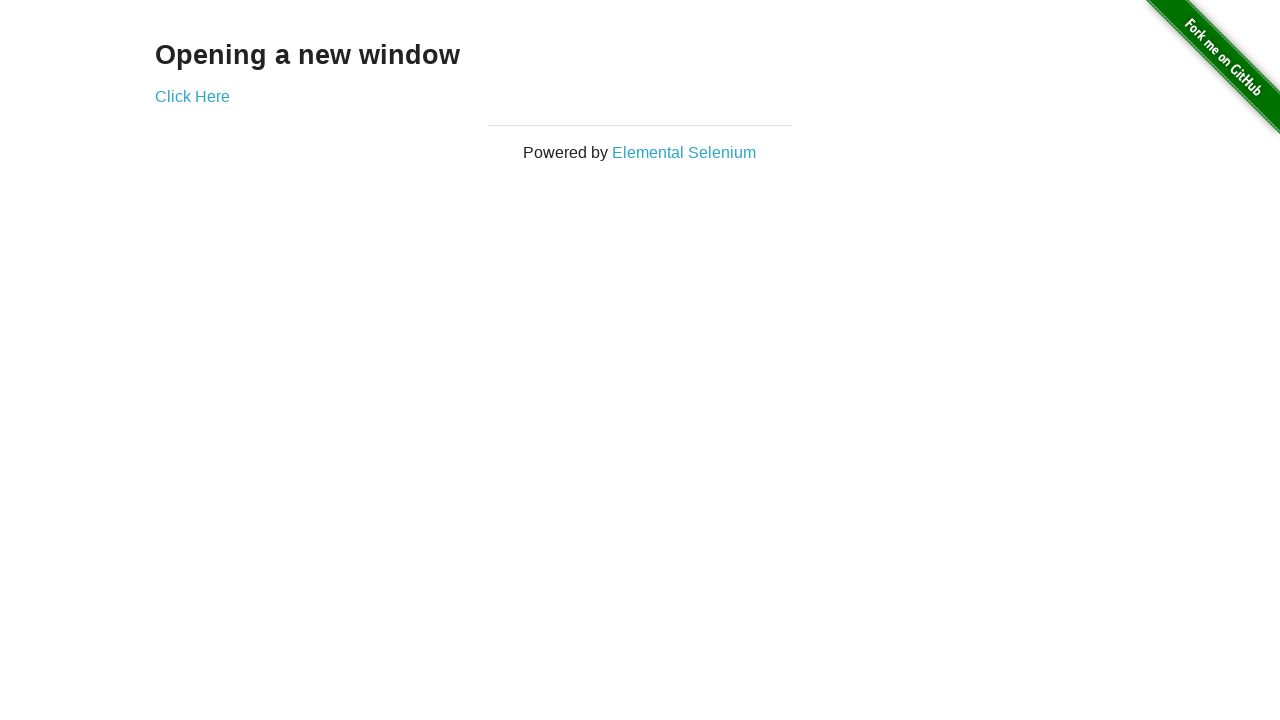

Clicked 'Click Here' link to open new window at (192, 96) on text=Click Here
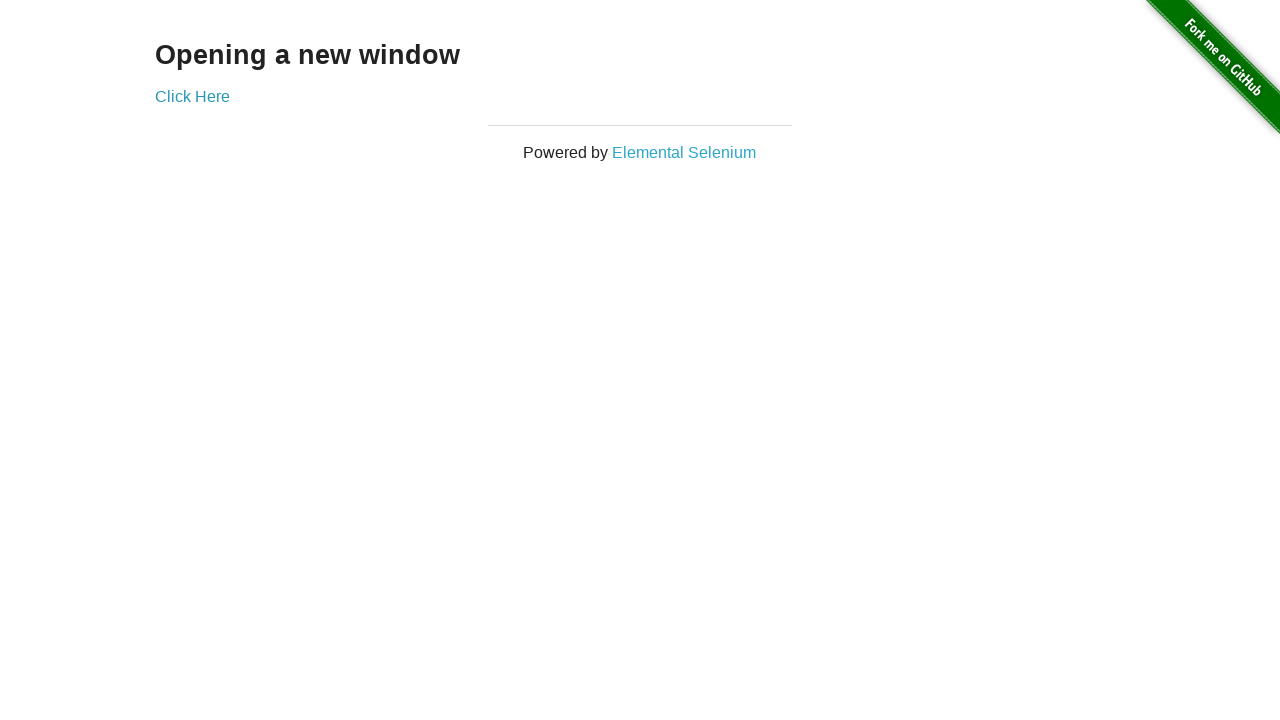

New window loaded completely
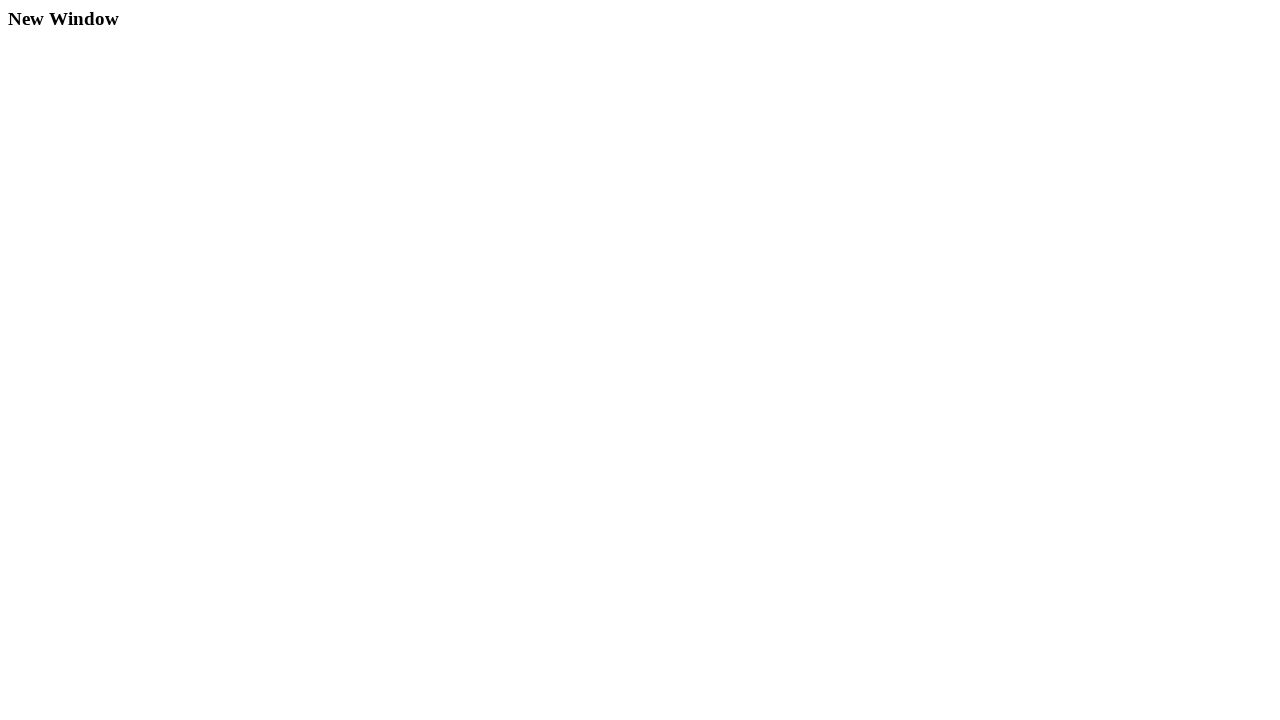

Retrieved child window title
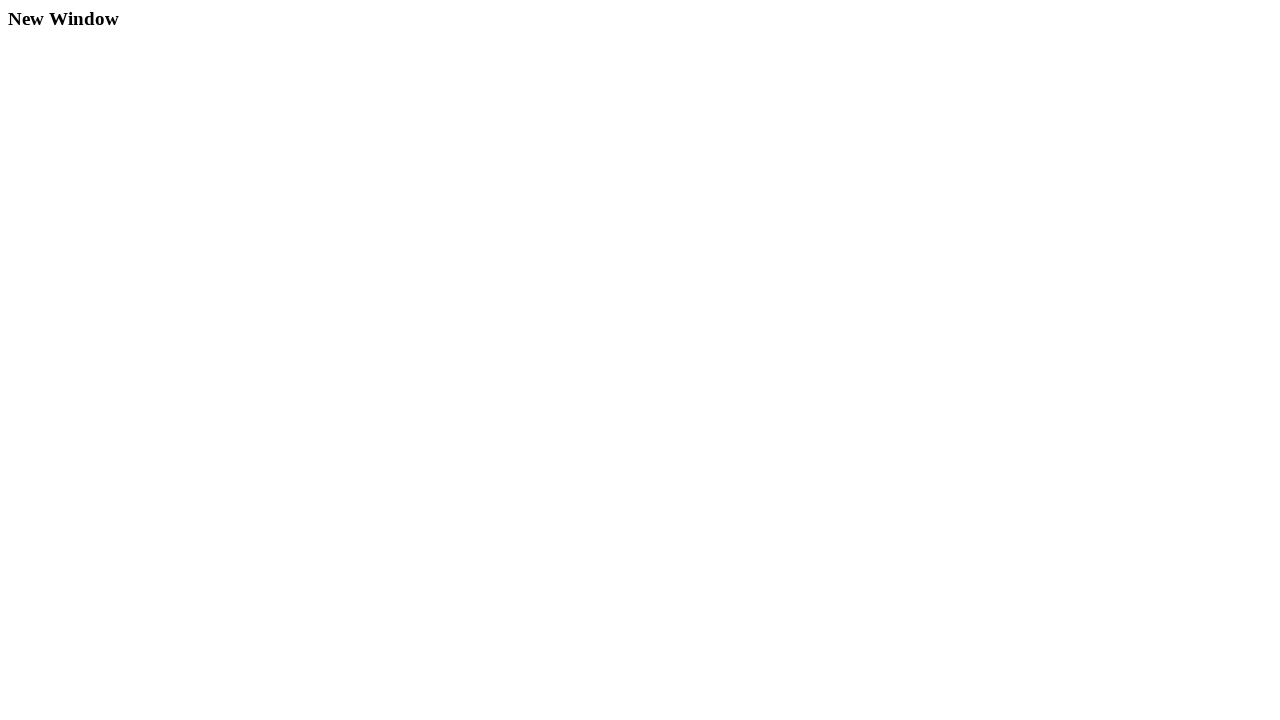

Closed child window
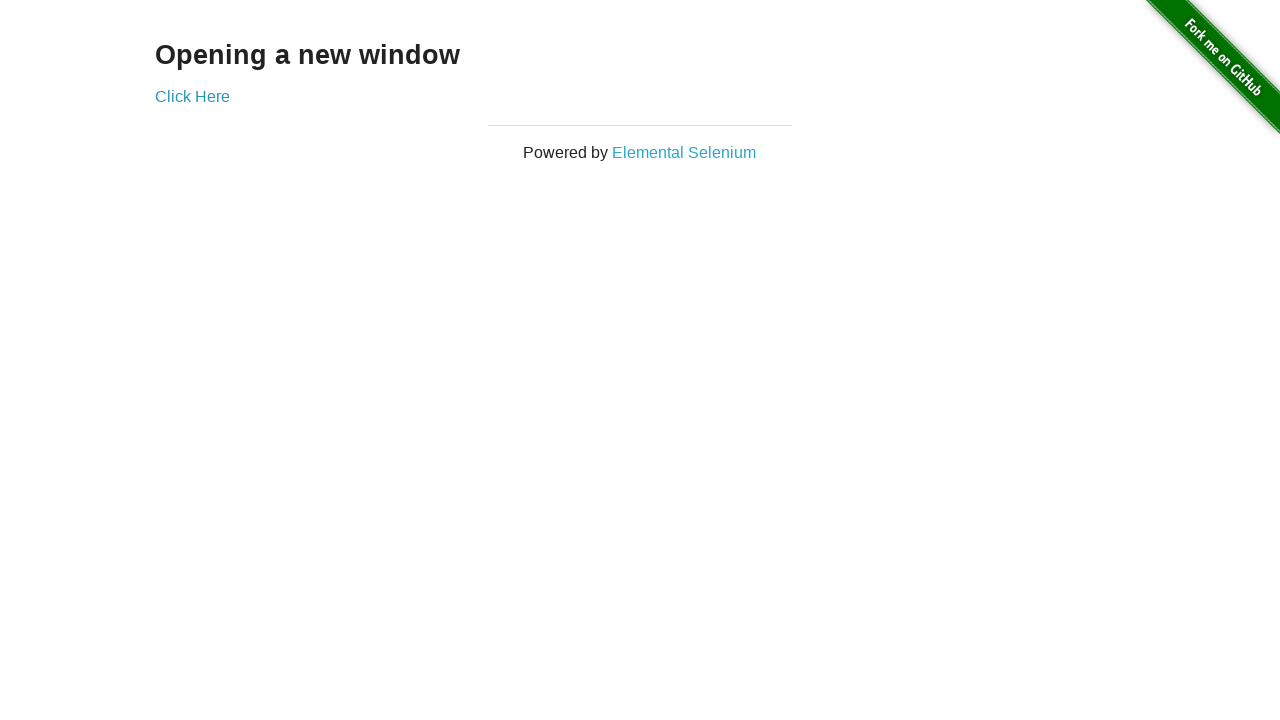

Verified main window is still active
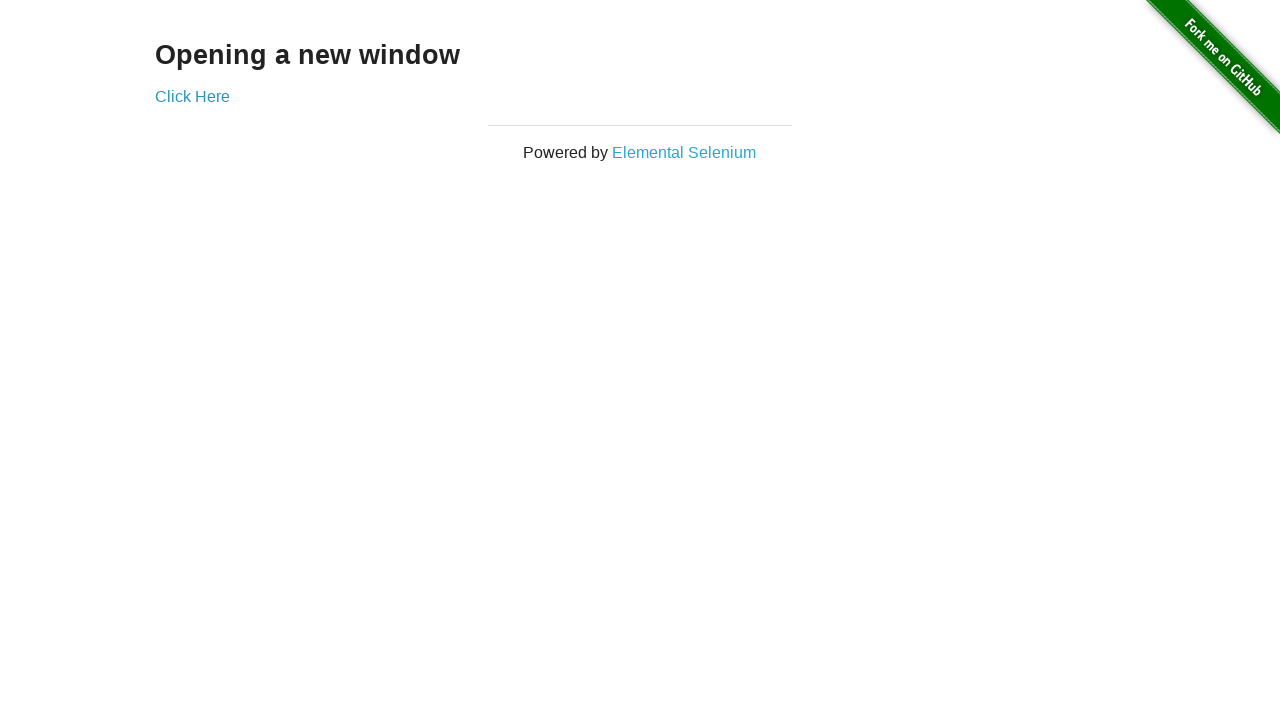

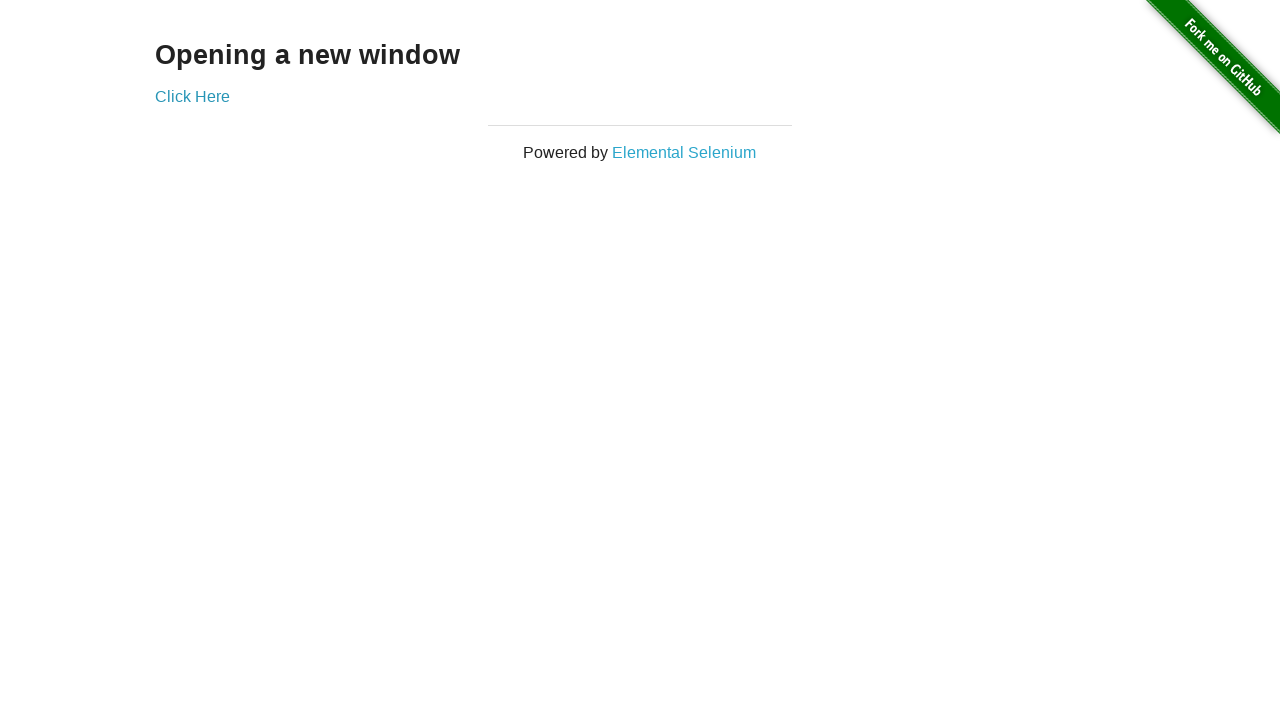